Tests various checkbox interactions including basic checkboxes, tri-state checkboxes, toggle switches, and multiple selection checkboxes on the Leafground demo site

Starting URL: https://www.leafground.com/dashboard.xhtml

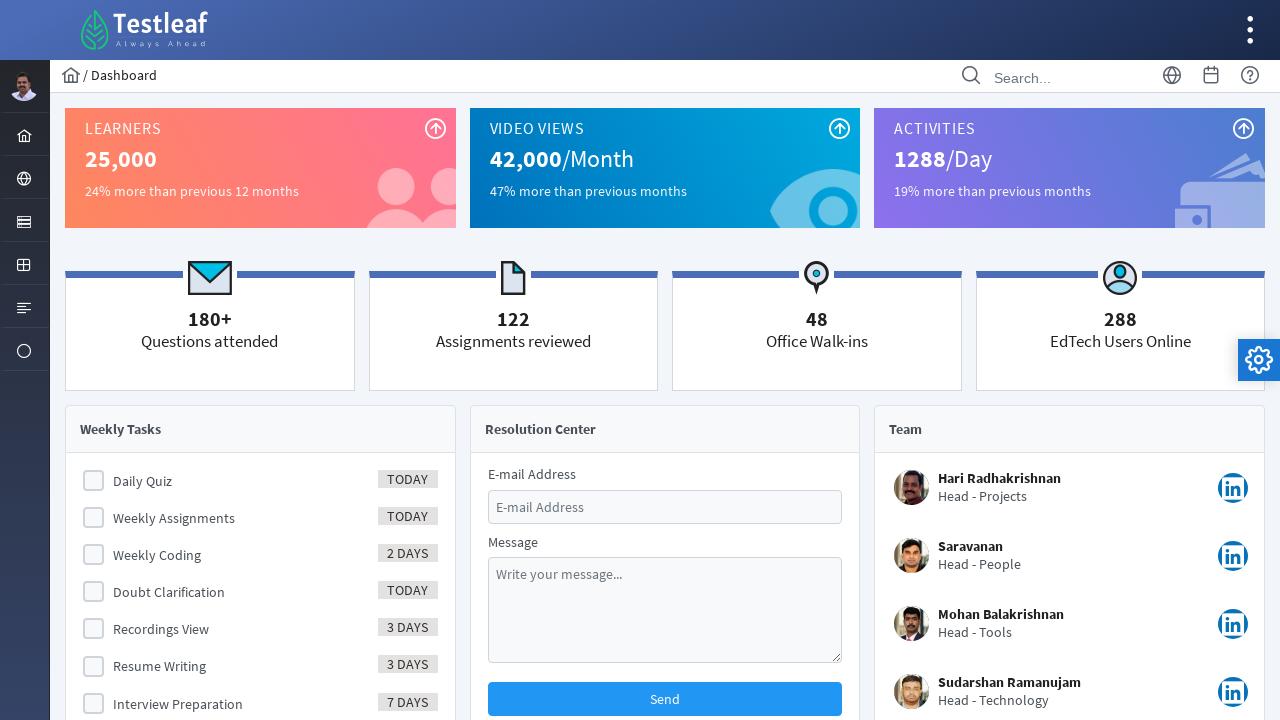

Clicked menu item to expand checkbox options at (24, 220) on xpath=//*[@id="menuform"]/child::ul/li[3]
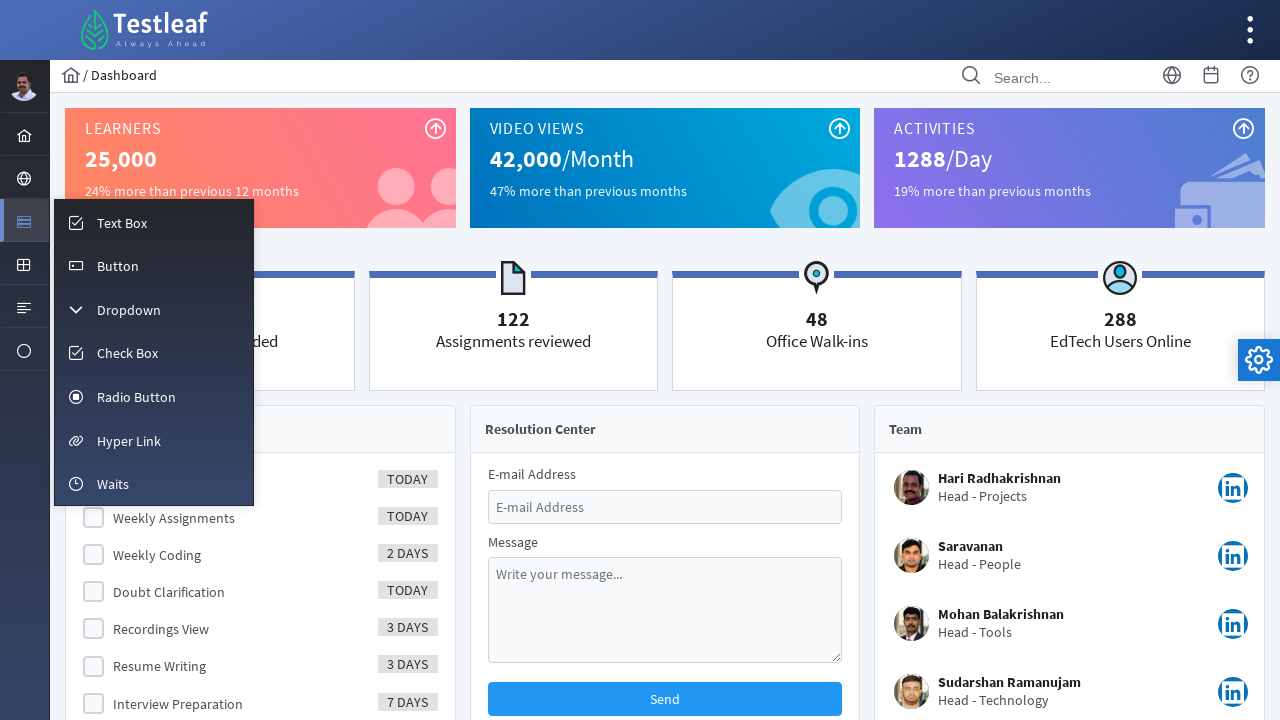

Clicked checkbox menu item to navigate to checkbox demo page at (154, 353) on #menuform\:m_checkbox
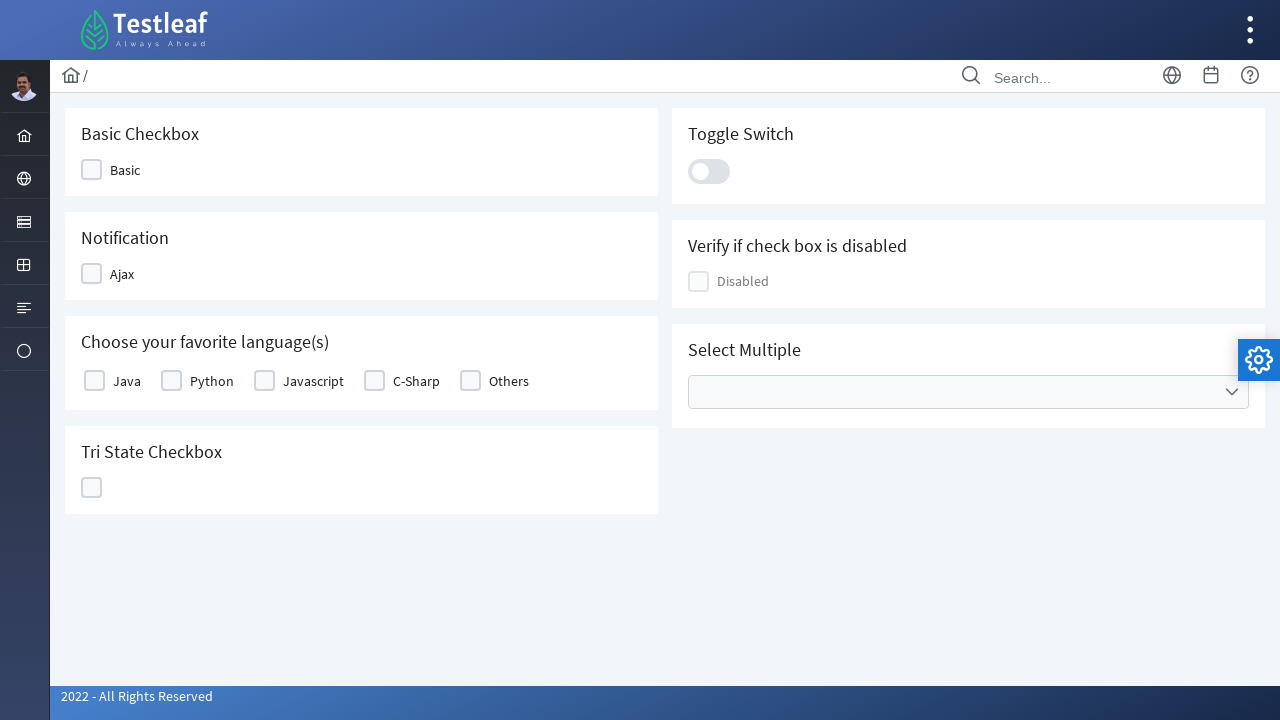

Clicked basic checkbox at (118, 170) on #j_idt87\:j_idt89
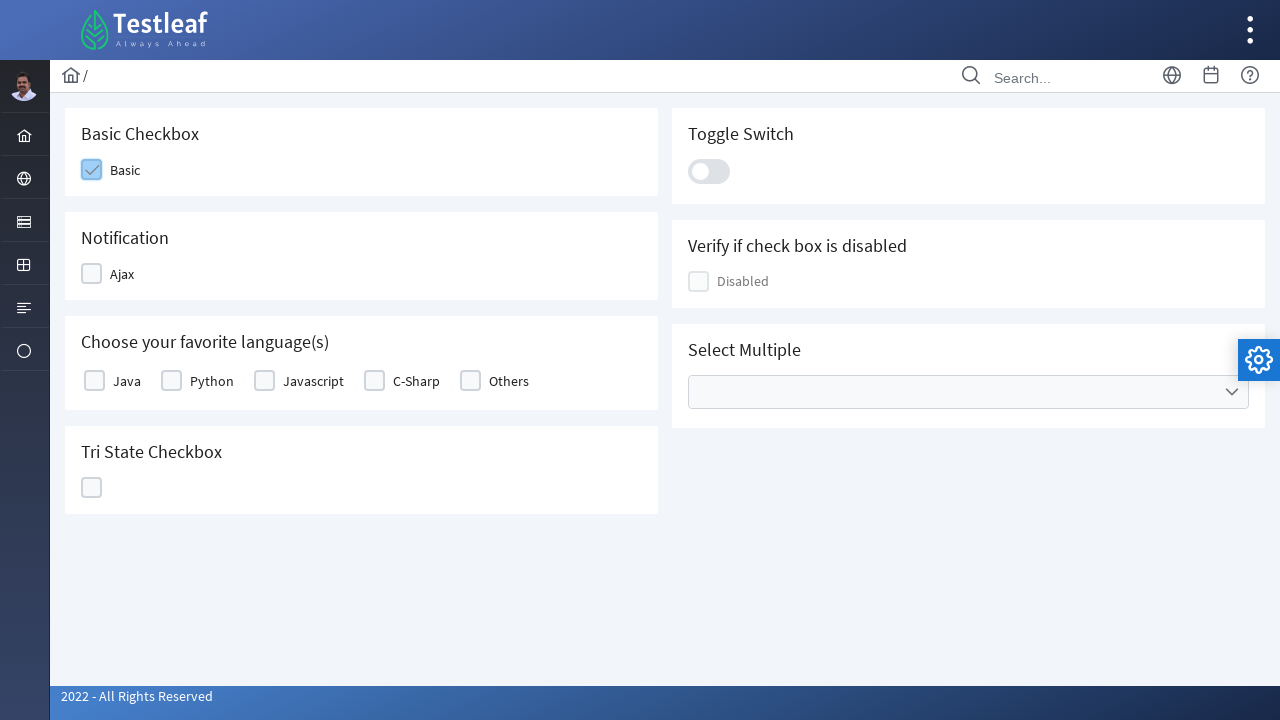

Clicked notification checkbox at (116, 274) on #j_idt87\:j_idt91
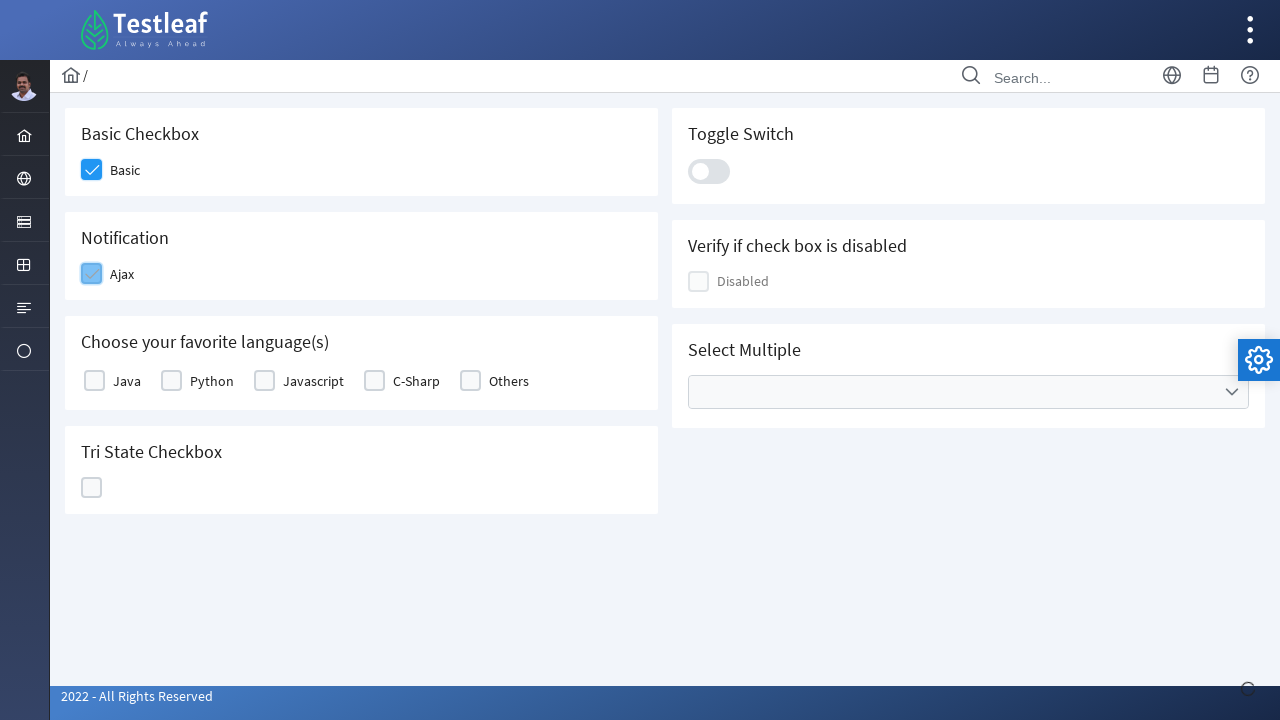

Selected Java from favorite languages at (127, 381) on xpath=//label[text()='Java']
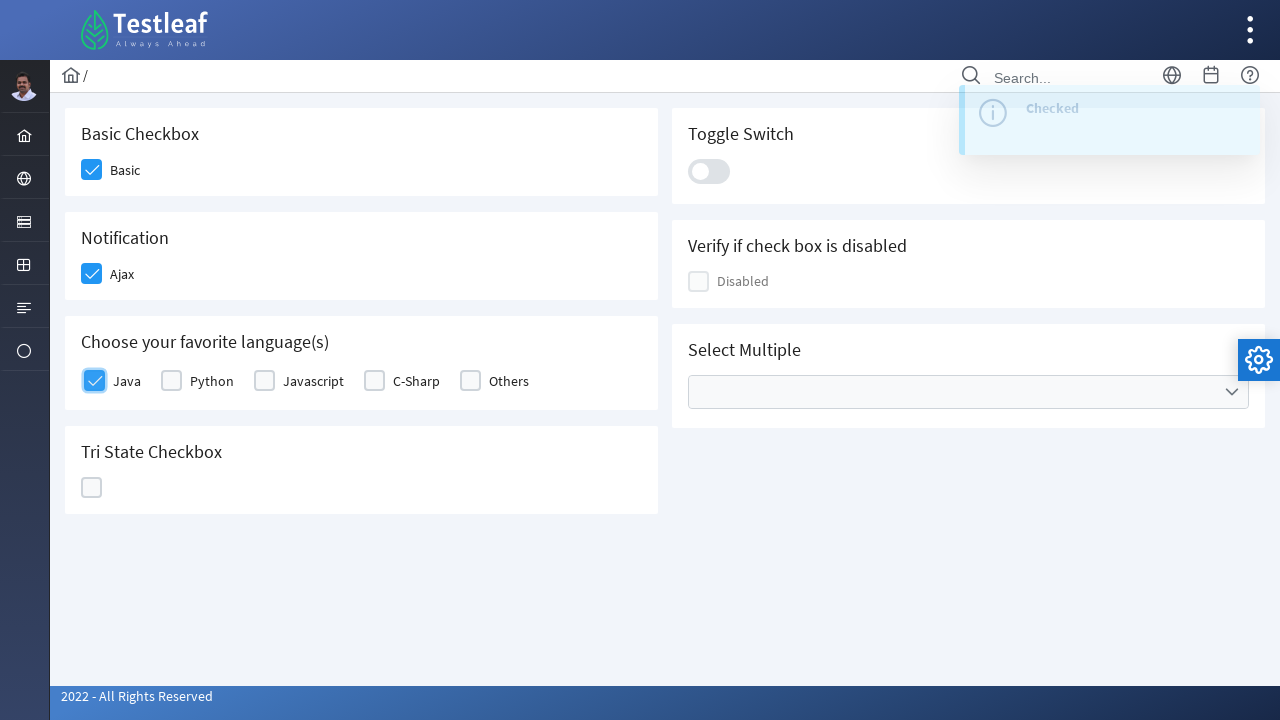

Selected Python from favorite languages at (212, 381) on xpath=//label[text()='Python']
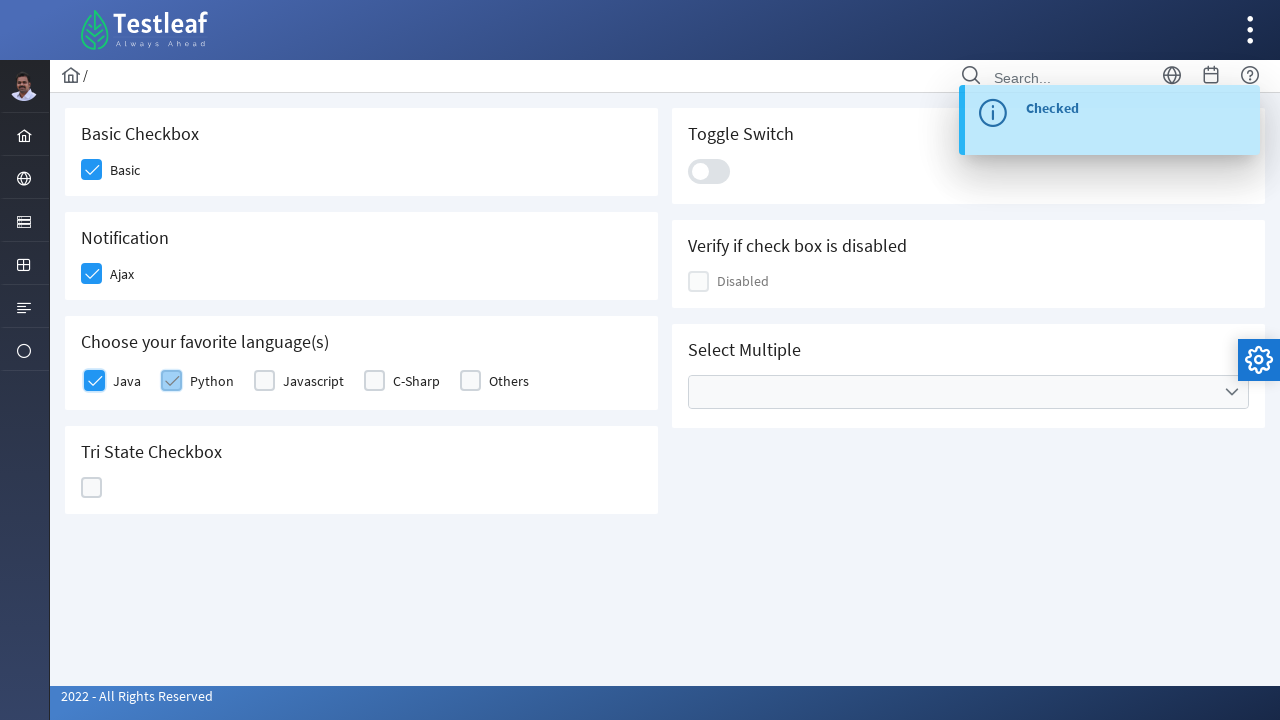

Clicked tri-state checkbox (first click) at (92, 488) on #j_idt87\:ajaxTriState
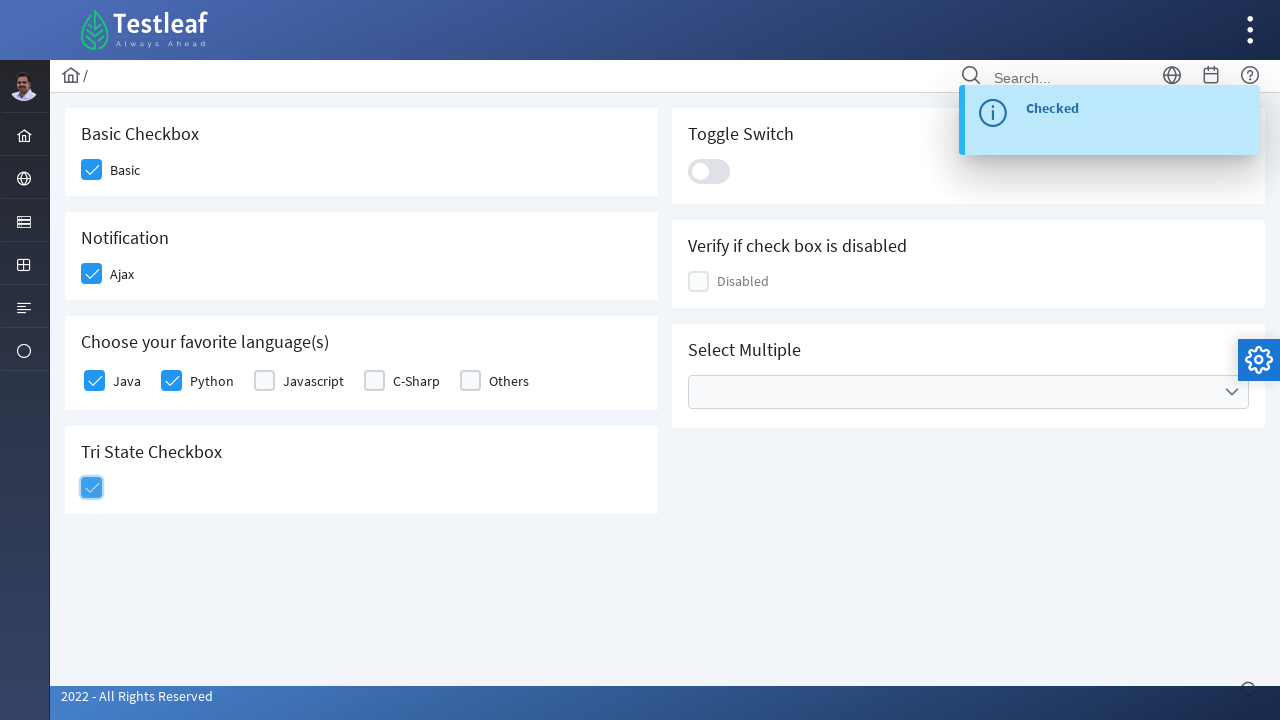

Clicked tri-state checkbox (second click) at (92, 488) on #j_idt87\:ajaxTriState
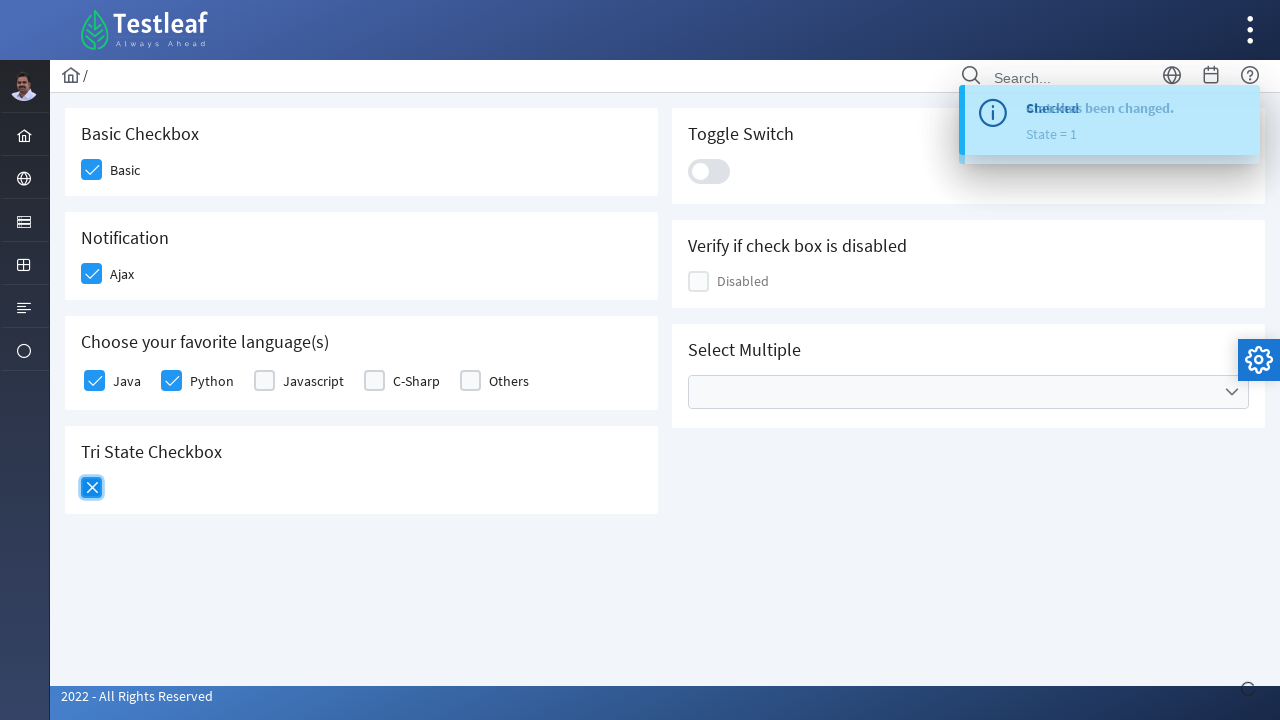

Clicked tri-state checkbox (third click) at (92, 488) on #j_idt87\:ajaxTriState
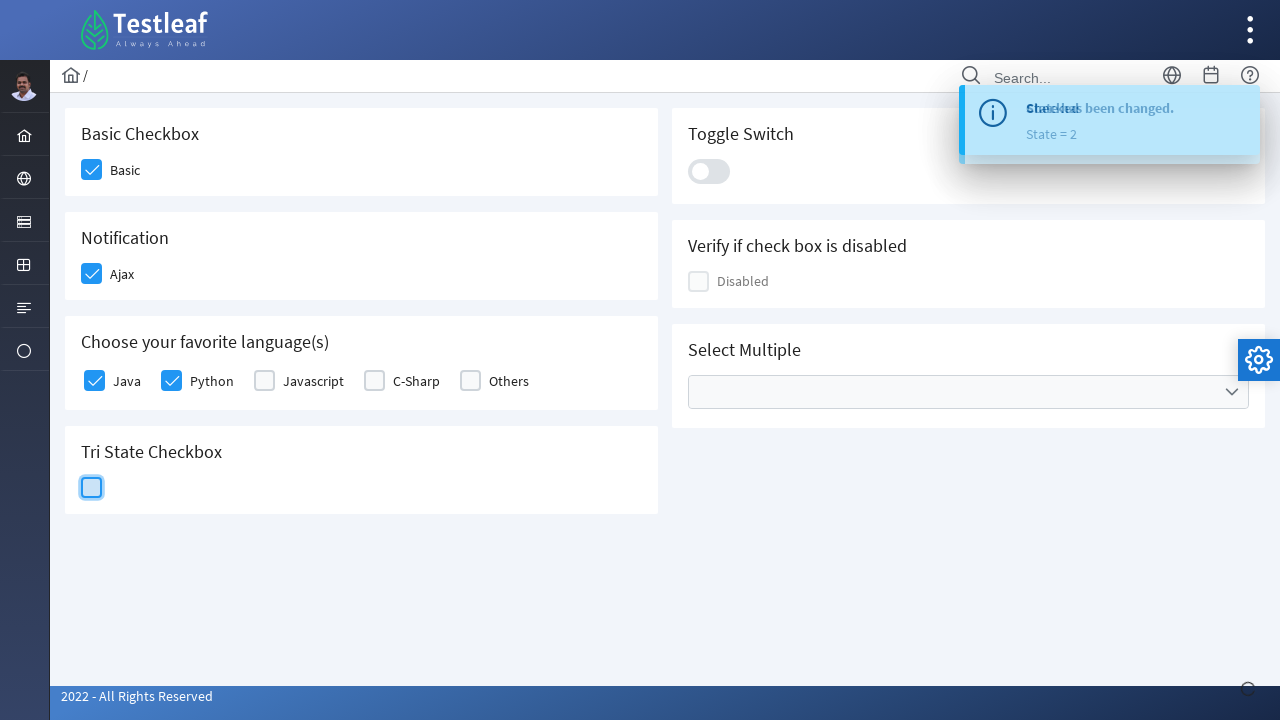

Clicked toggle switch at (709, 171) on #j_idt87\:j_idt100
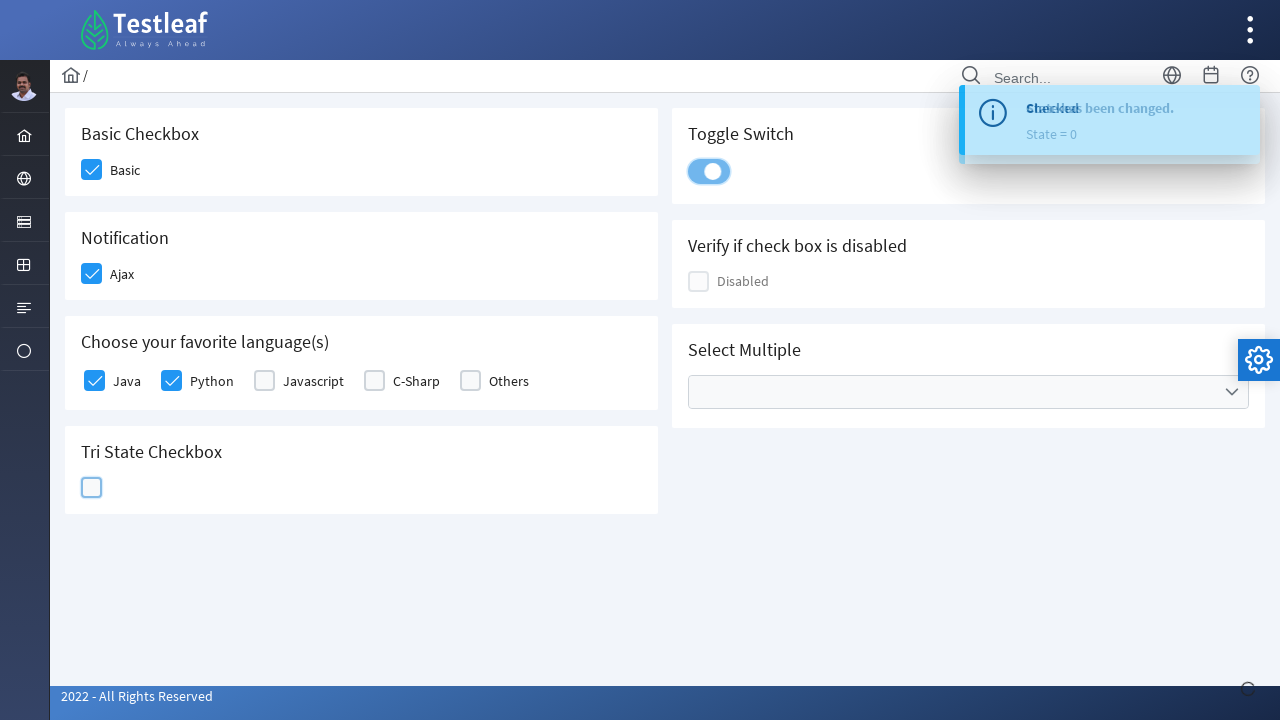

Verified checkbox enabled state: False
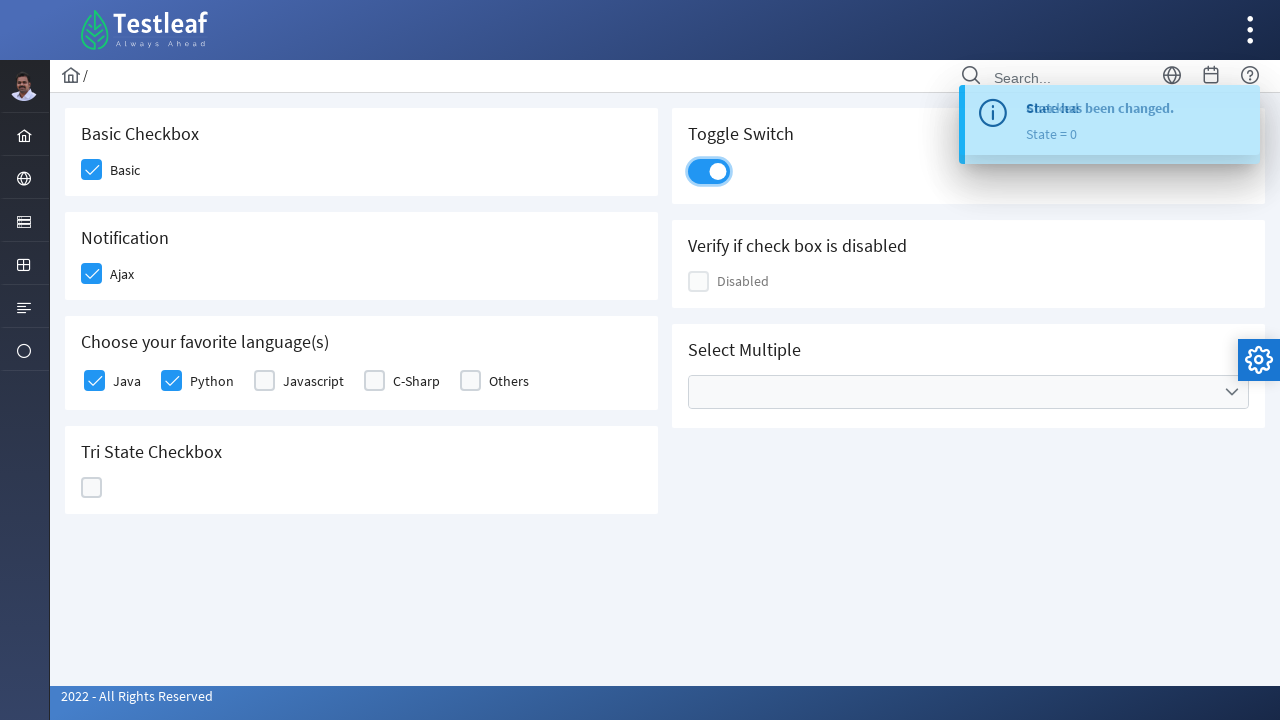

Opened multiple select dropdown for Cities at (968, 392) on xpath=//ul[@data-label="Cities"]
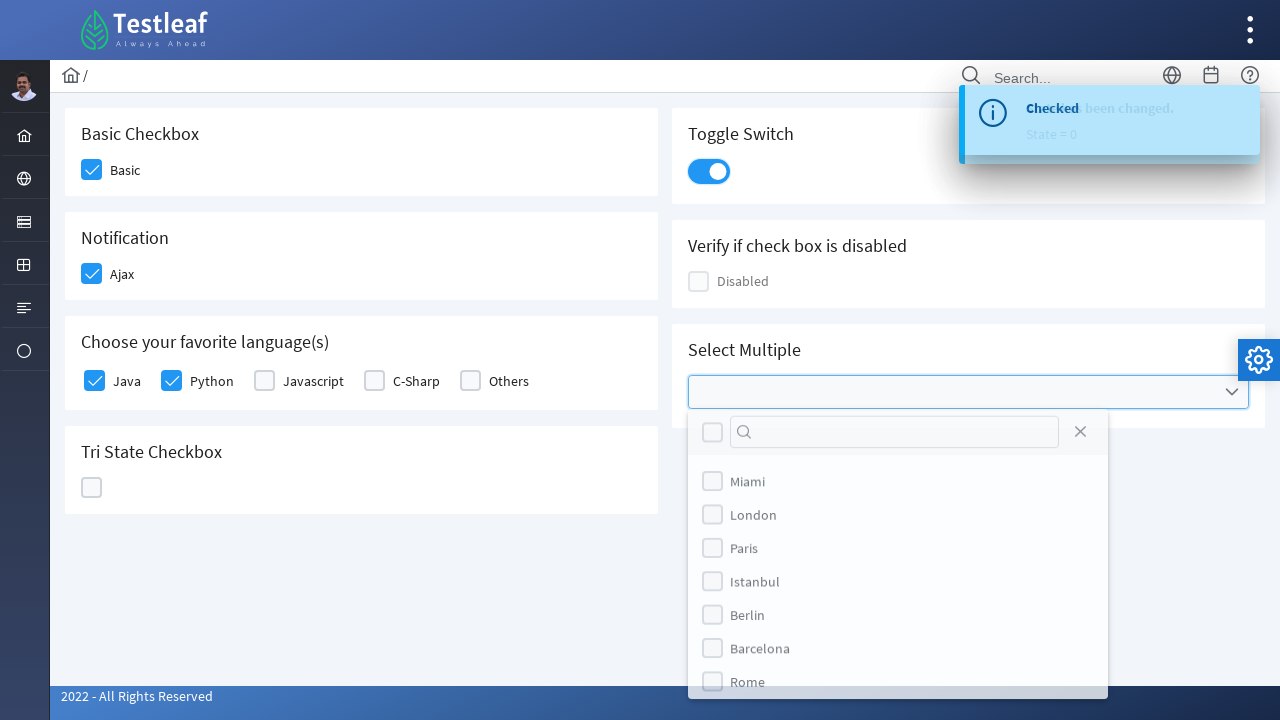

Selected Miami from cities dropdown at (748, 484) on xpath=(//label[text()='Miami'])[2]
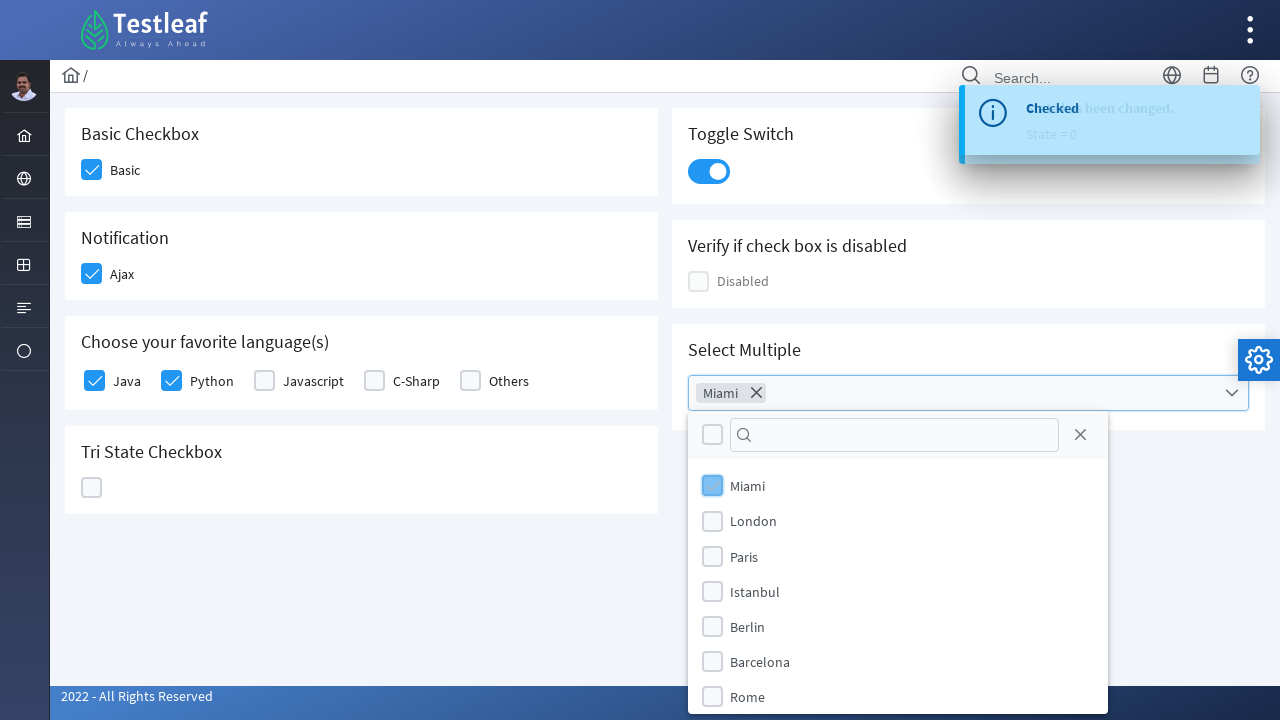

Selected London from cities dropdown at (754, 521) on xpath=(//label[text()='London'])[2]
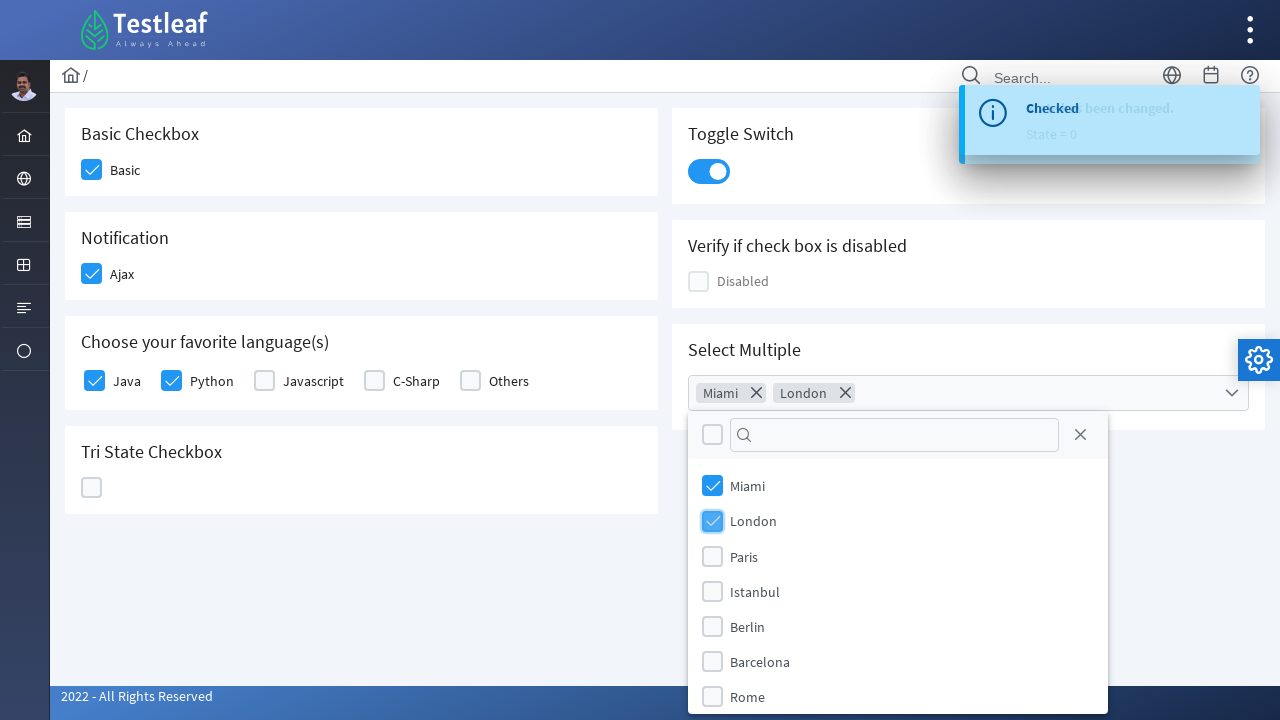

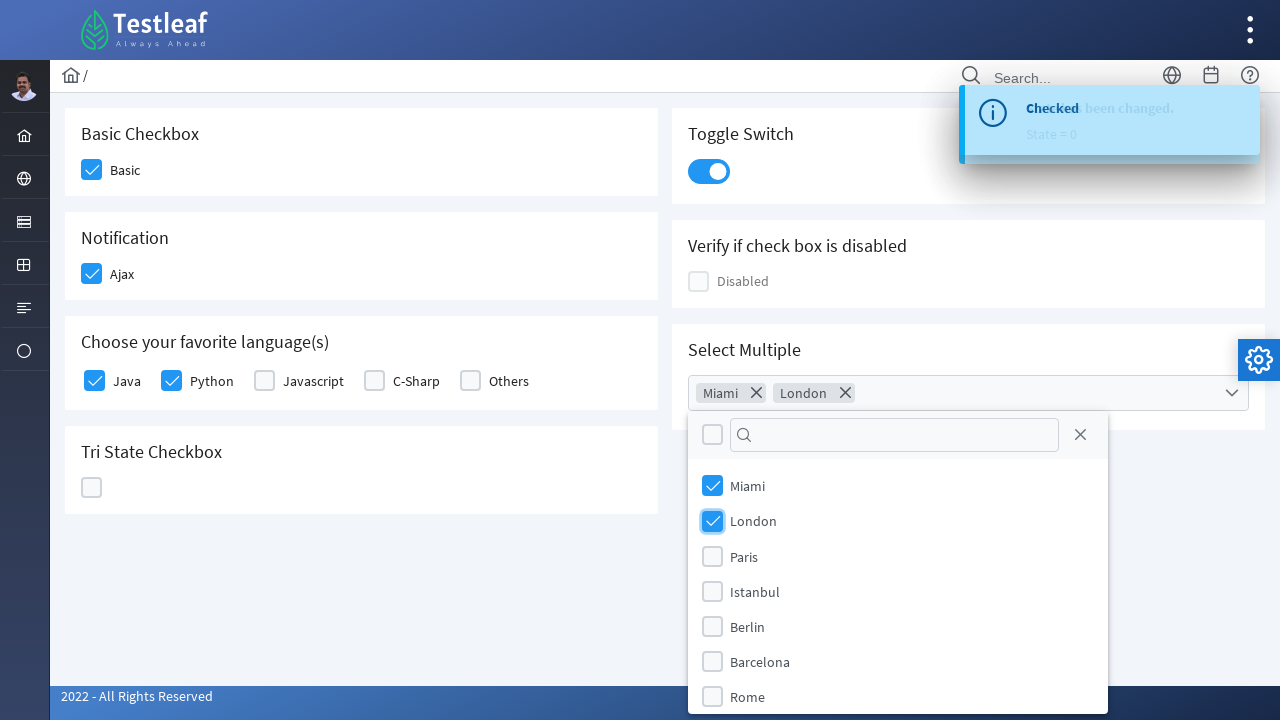